Tests dynamic loading functionality by clicking a start button and waiting for content to appear, then verifying the loaded text is displayed.

Starting URL: https://the-internet.herokuapp.com/dynamic_loading/1

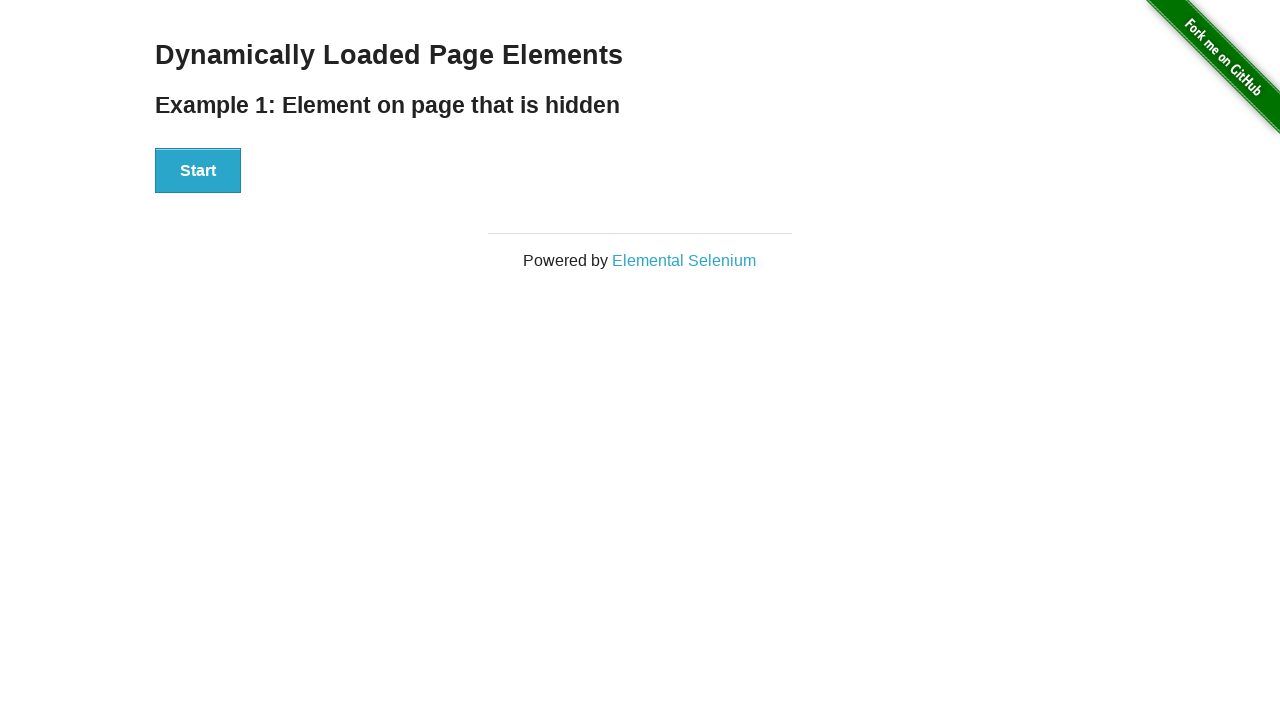

Navigated to dynamic loading page
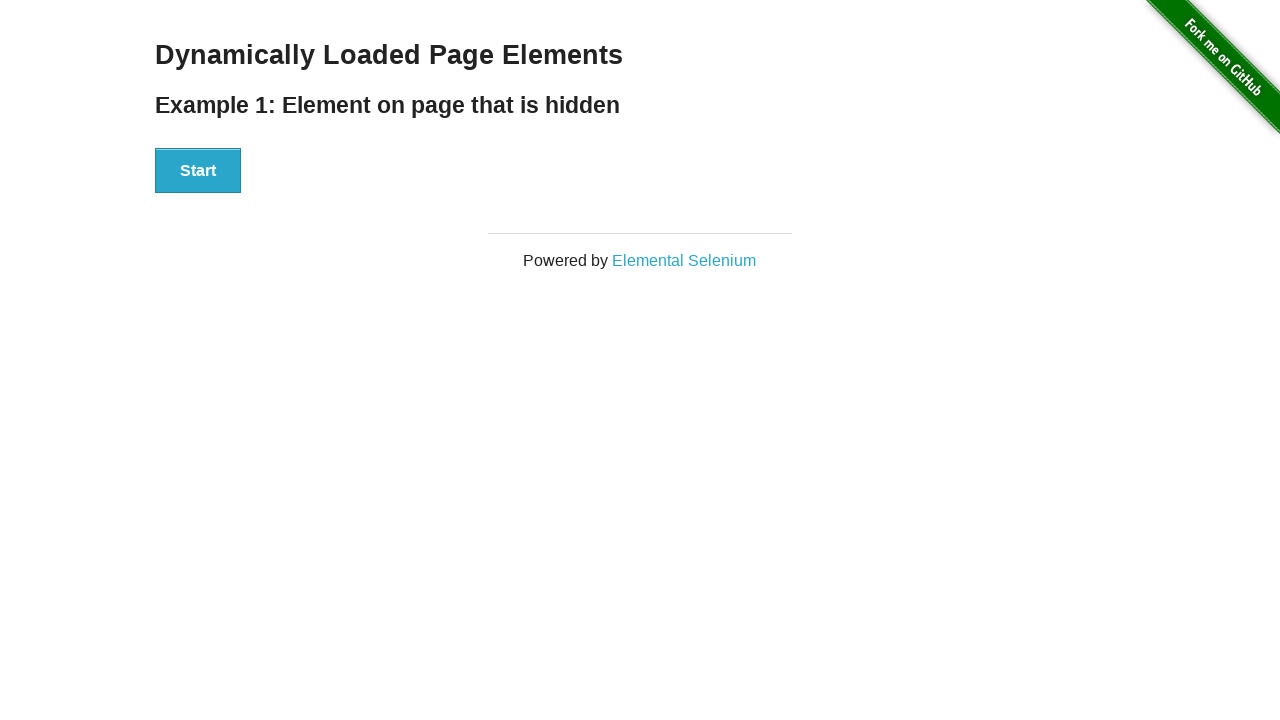

Clicked start button to trigger dynamic loading at (198, 171) on #start button
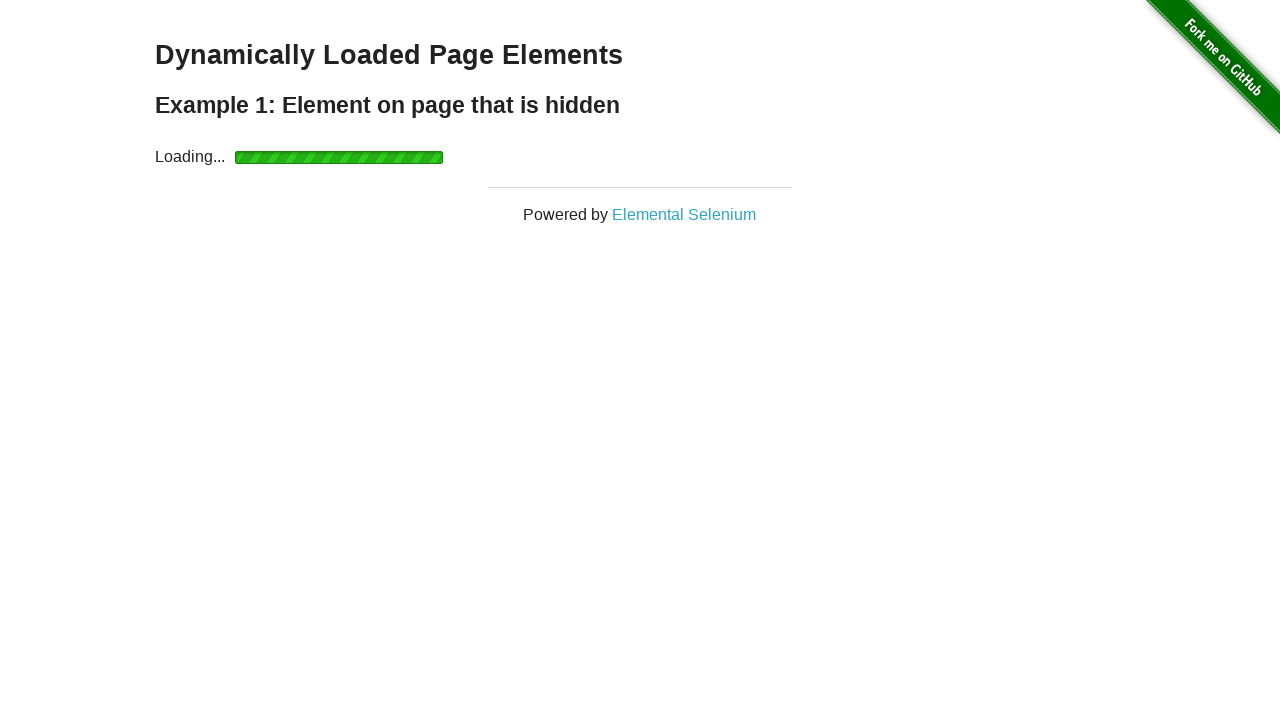

Waited for dynamically loaded content to appear
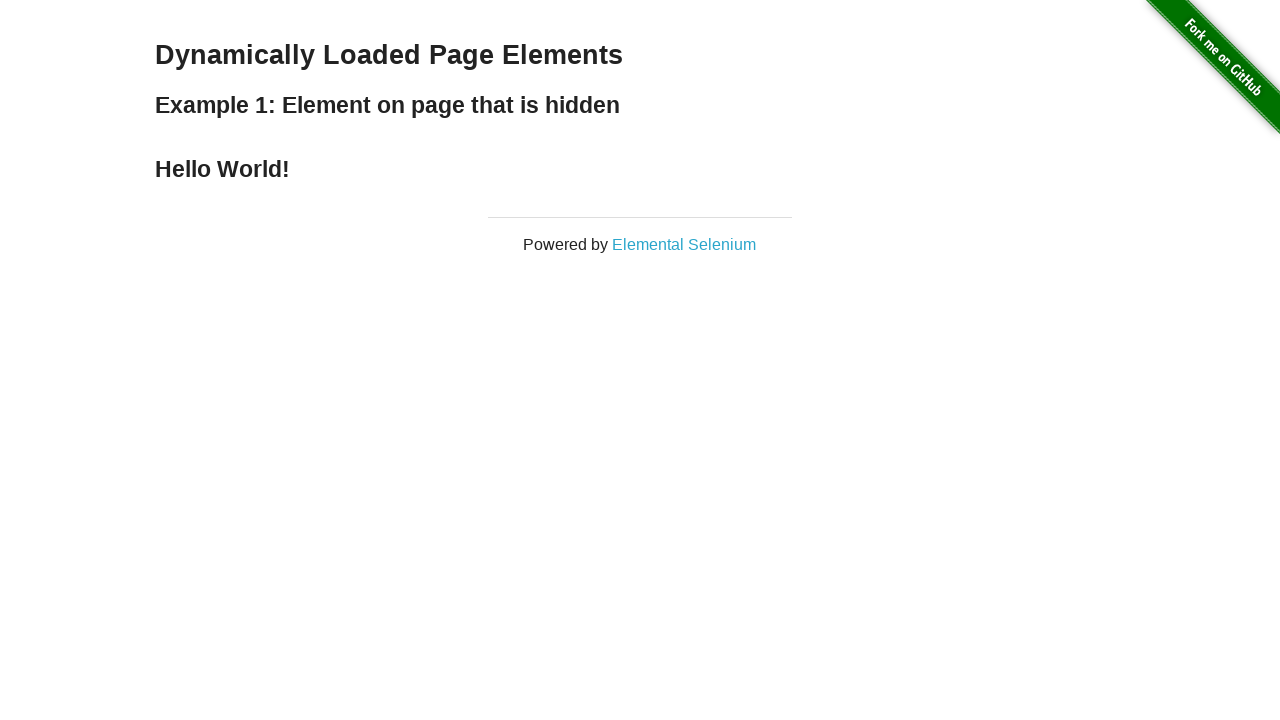

Retrieved loaded text: 'Hello World!'
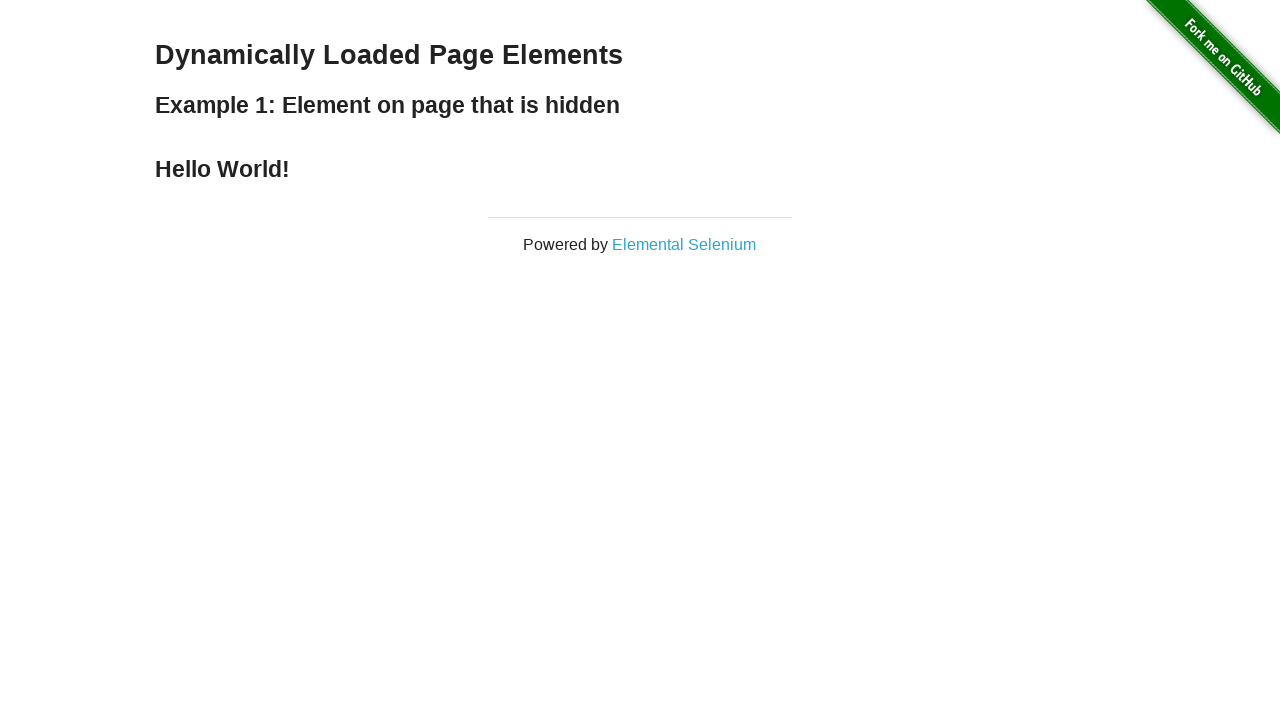

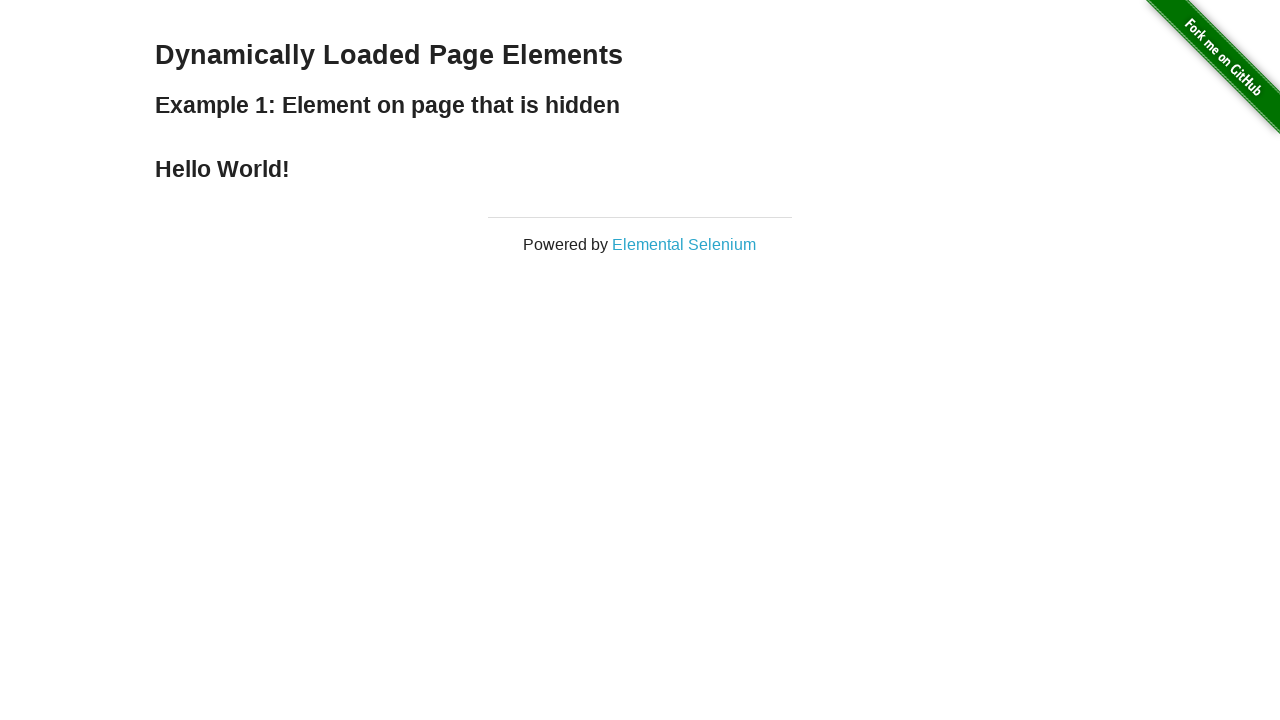